Navigates to OrangeHRM login page and verifies the page title

Starting URL: https://opensource-demo.orangehrmlive.com/web/index.php/auth/login

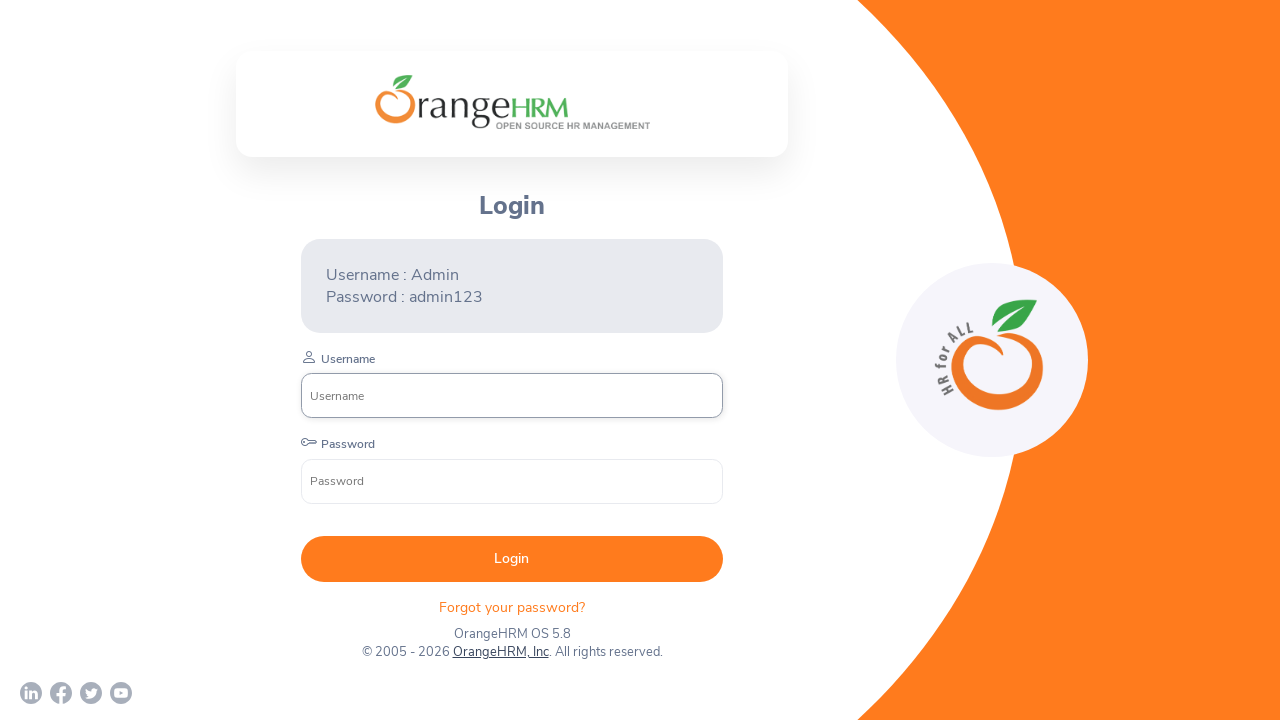

Navigated to OrangeHRM login page
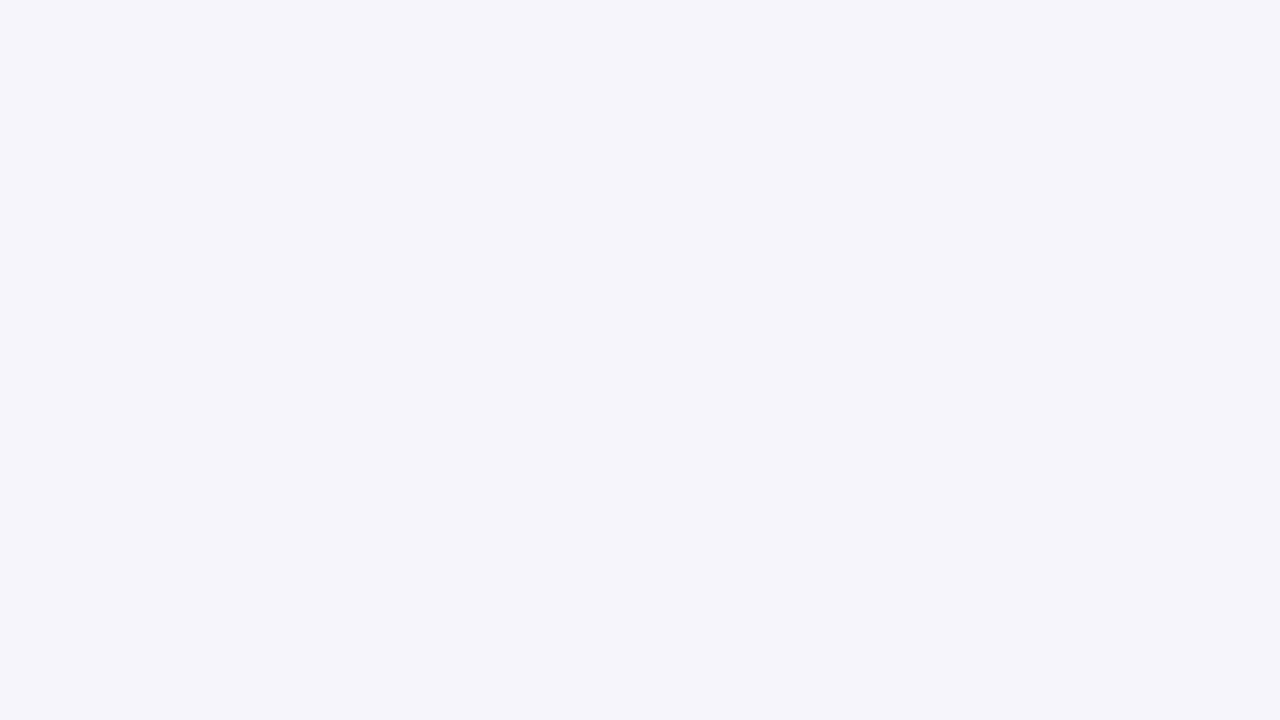

Verified page title is 'OrangeHRM'
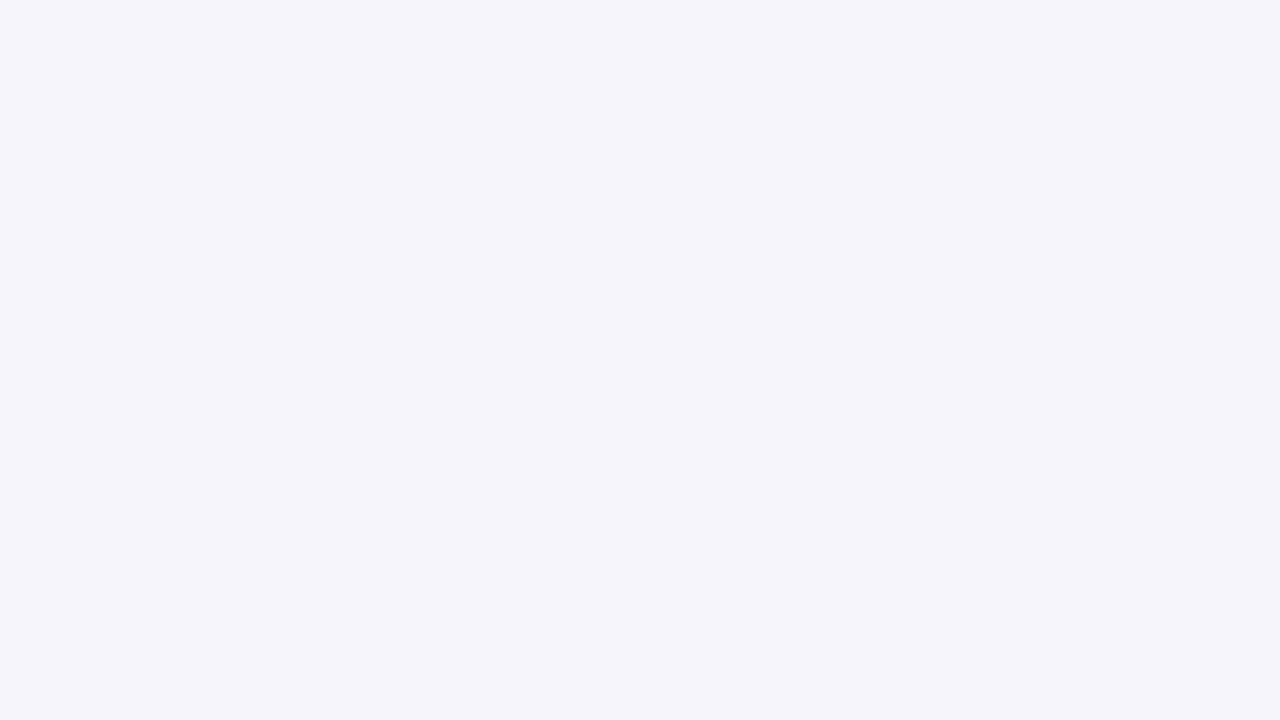

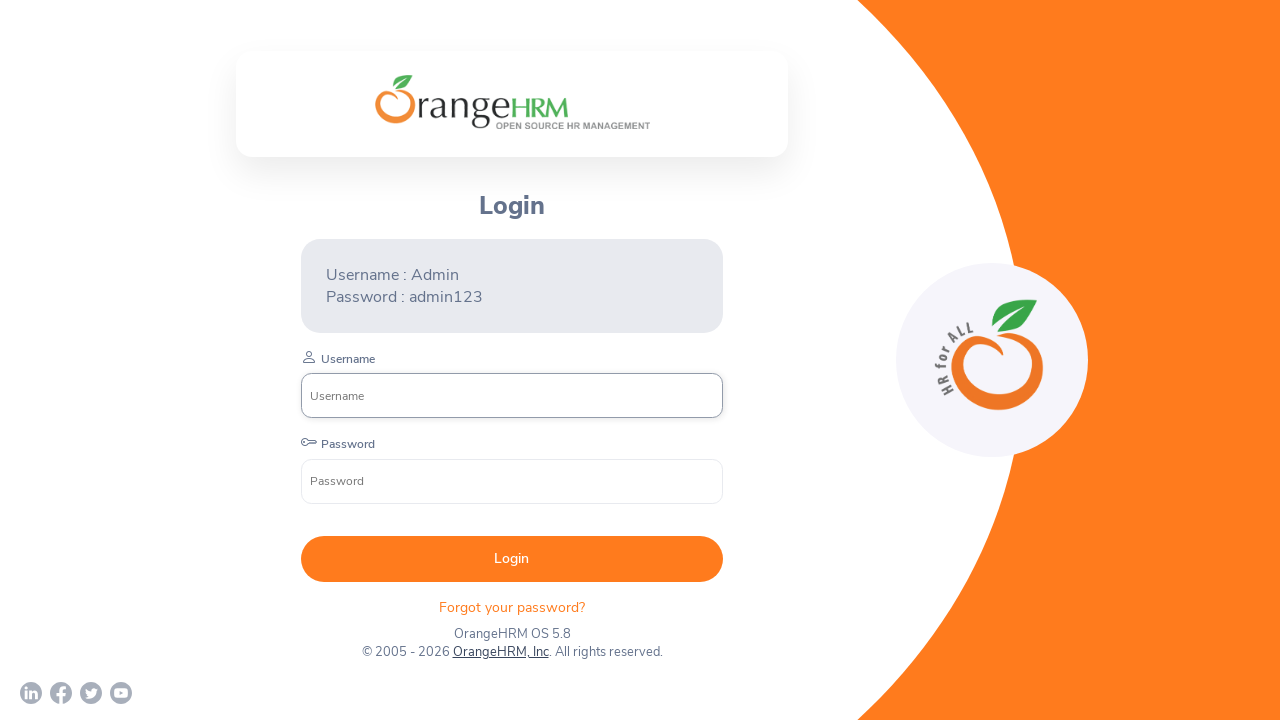